Tests a math calculation form by reading a value, computing a mathematical function, filling the answer, selecting checkboxes and radio buttons, then submitting the form

Starting URL: https://suninjuly.github.io/math.html

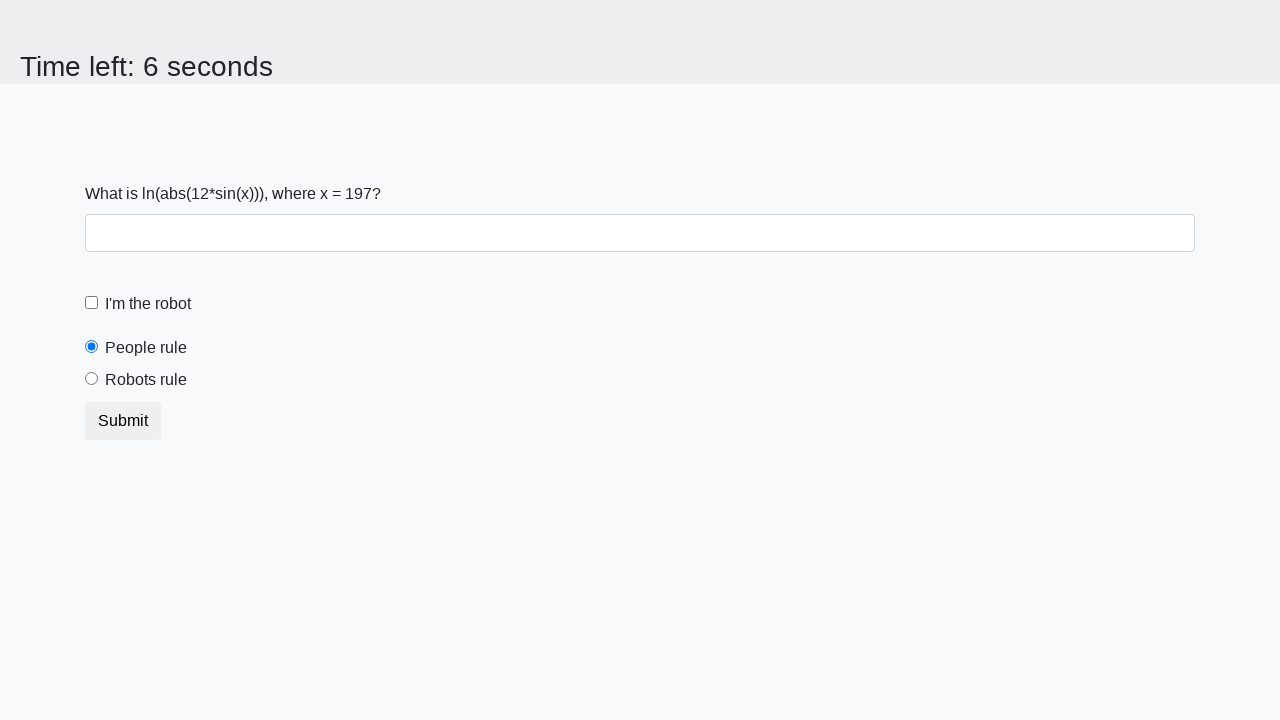

Retrieved x value from the math form
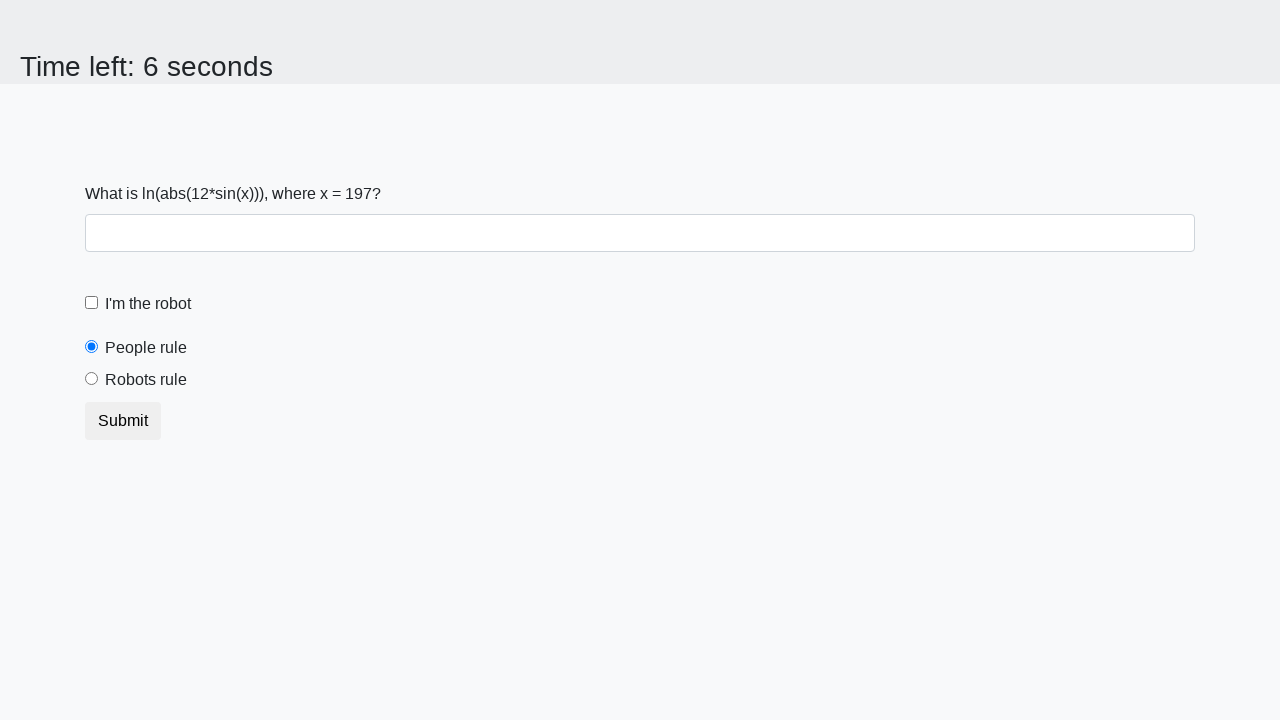

Calculated mathematical function result: log(abs(12*sin(x)))
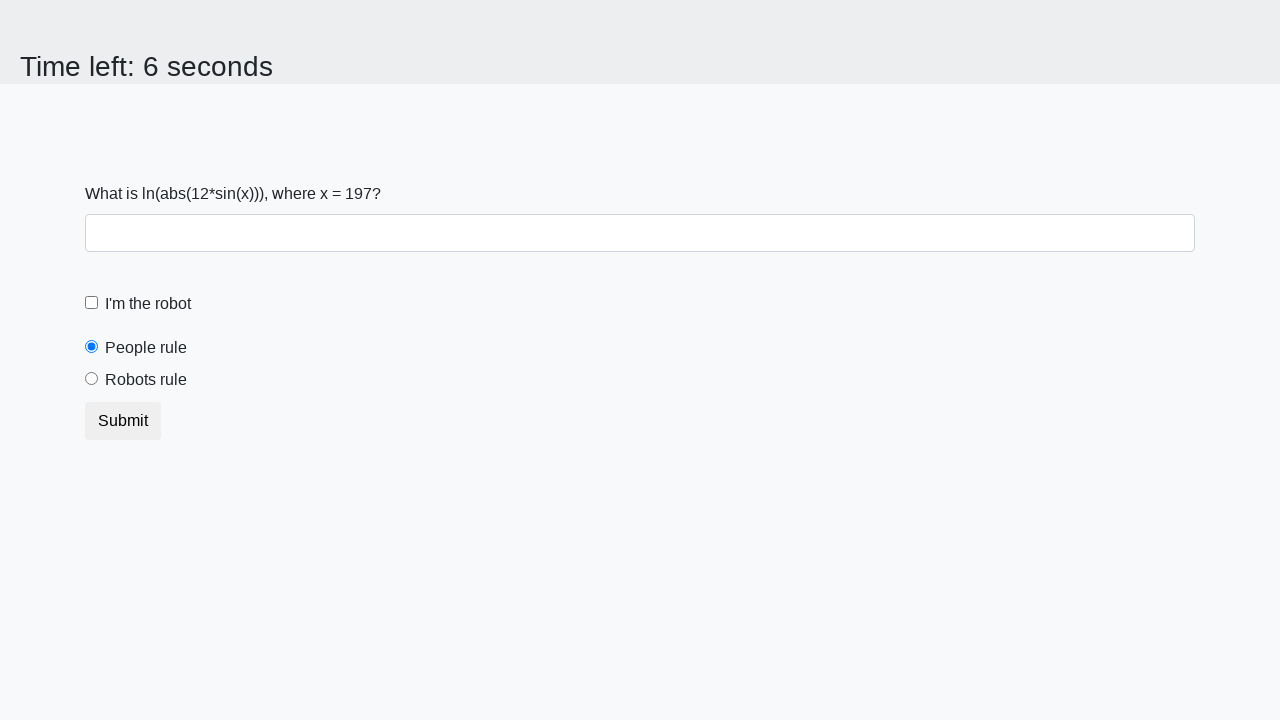

Filled answer field with calculated result on #answer
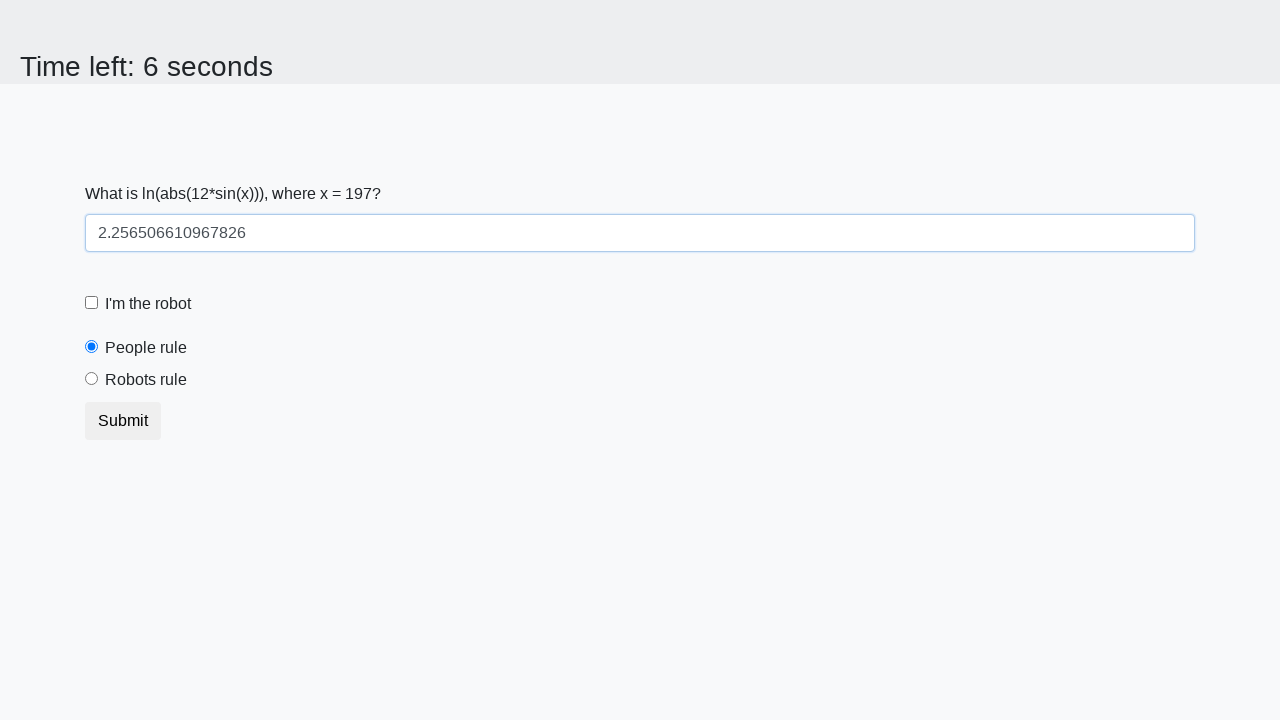

Checked the 'I'm the robot' checkbox at (92, 303) on #robotCheckbox
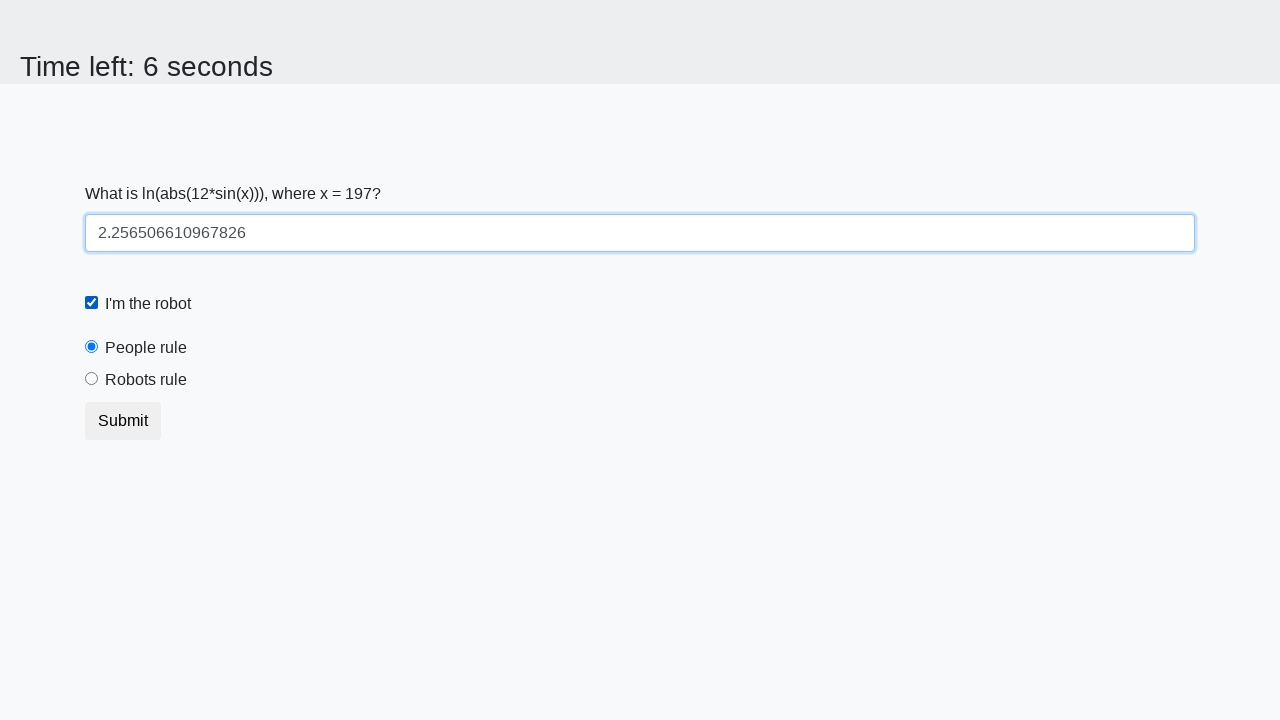

Selected the 'Robots rule!' radio button at (92, 379) on #robotsRule
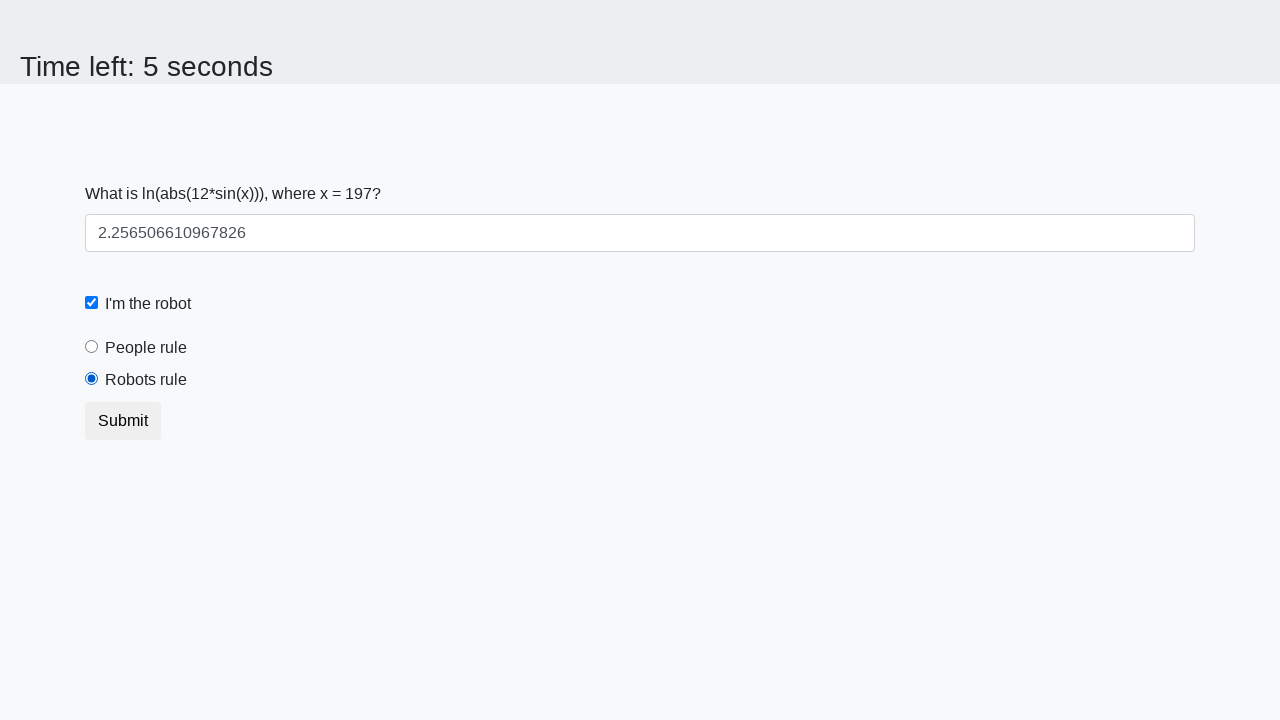

Clicked submit button to complete form submission at (123, 421) on button[type='submit']
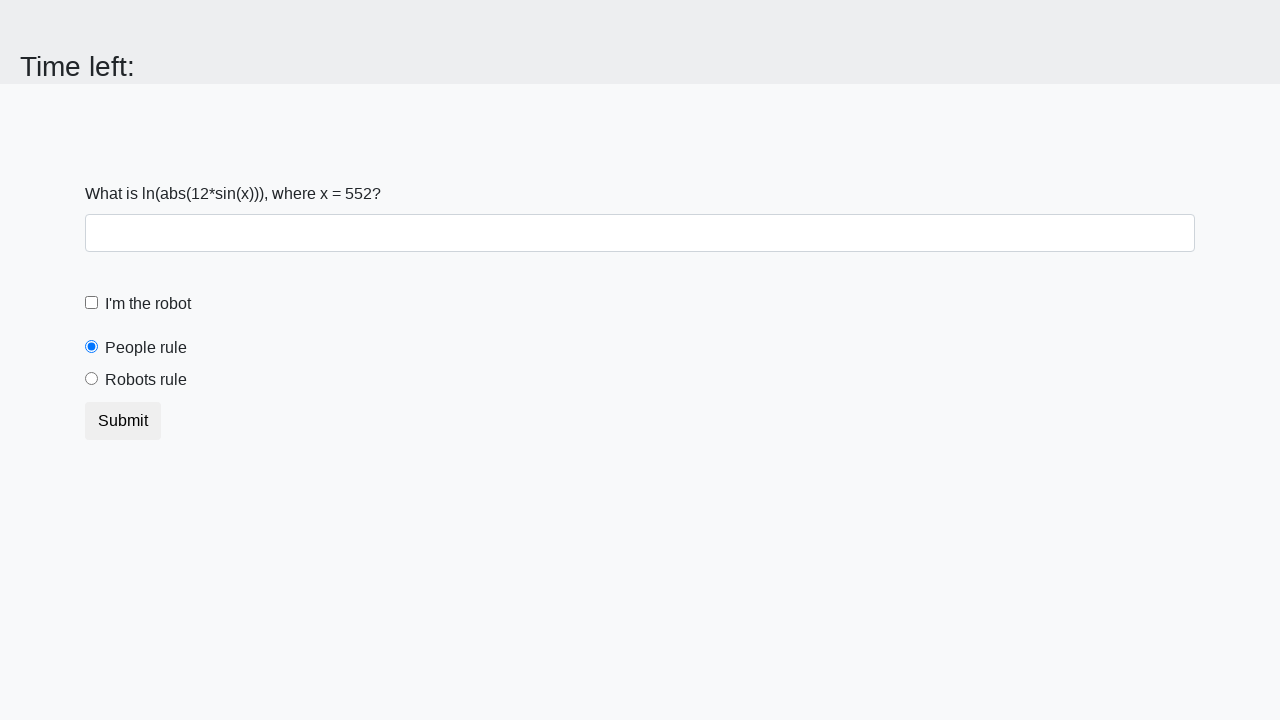

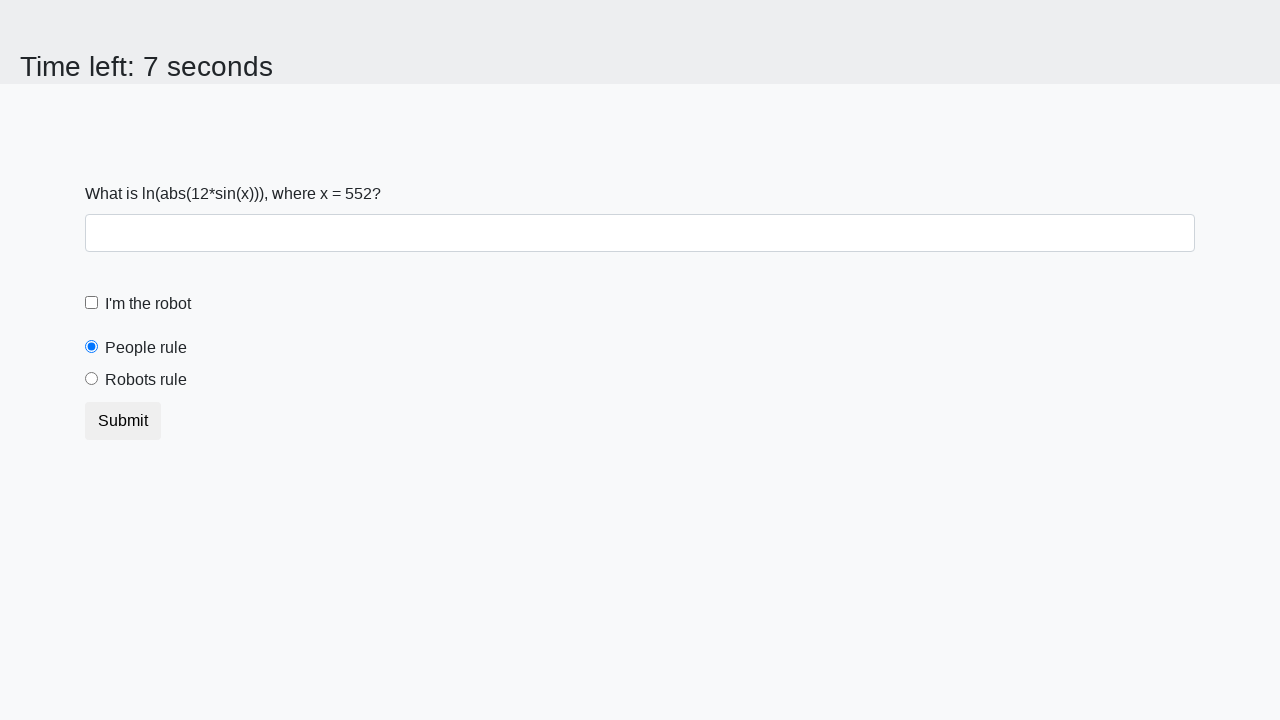